Navigates to the Duotech website and clicks on navigation links using link text and partial link text

Starting URL: https://www.duotech.io/

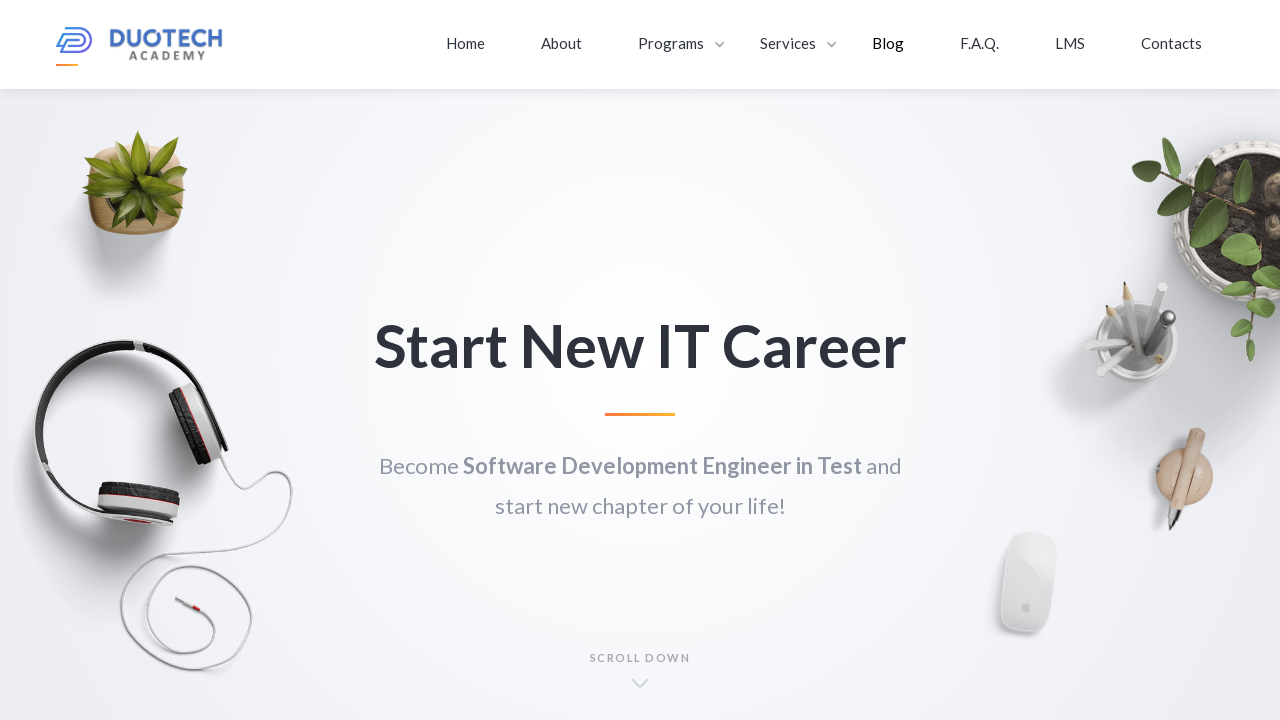

Navigated to Duotech website at https://www.duotech.io/
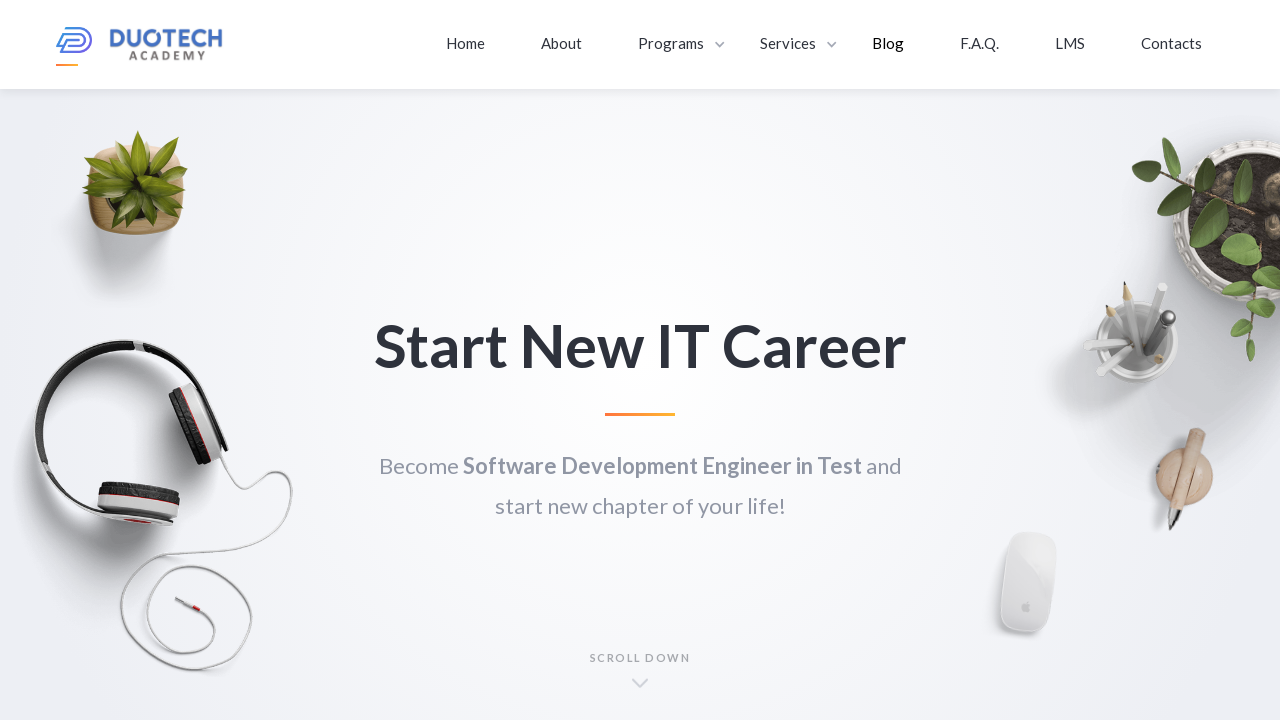

Clicked on the About navigation link at (562, 43) on text=About
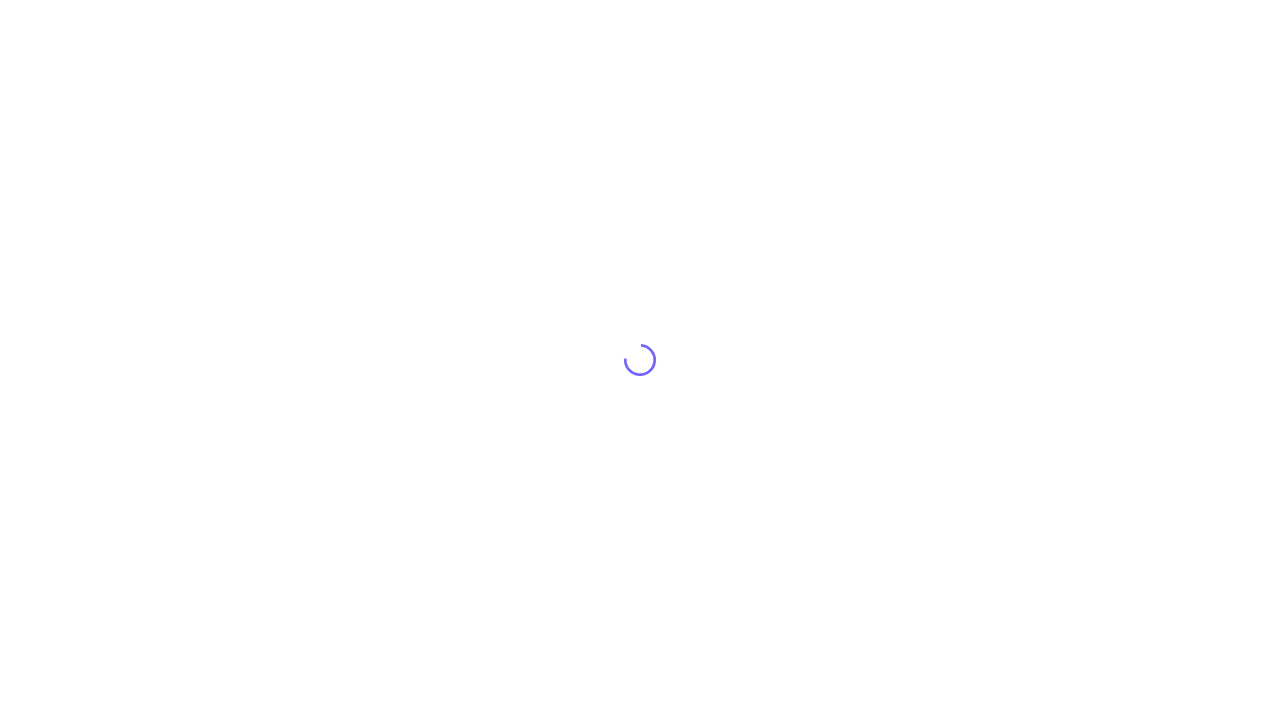

Clicked on navigation link matching pattern containing 'Con' (Contact) at (1172, 43) on text=/.*Con.*/
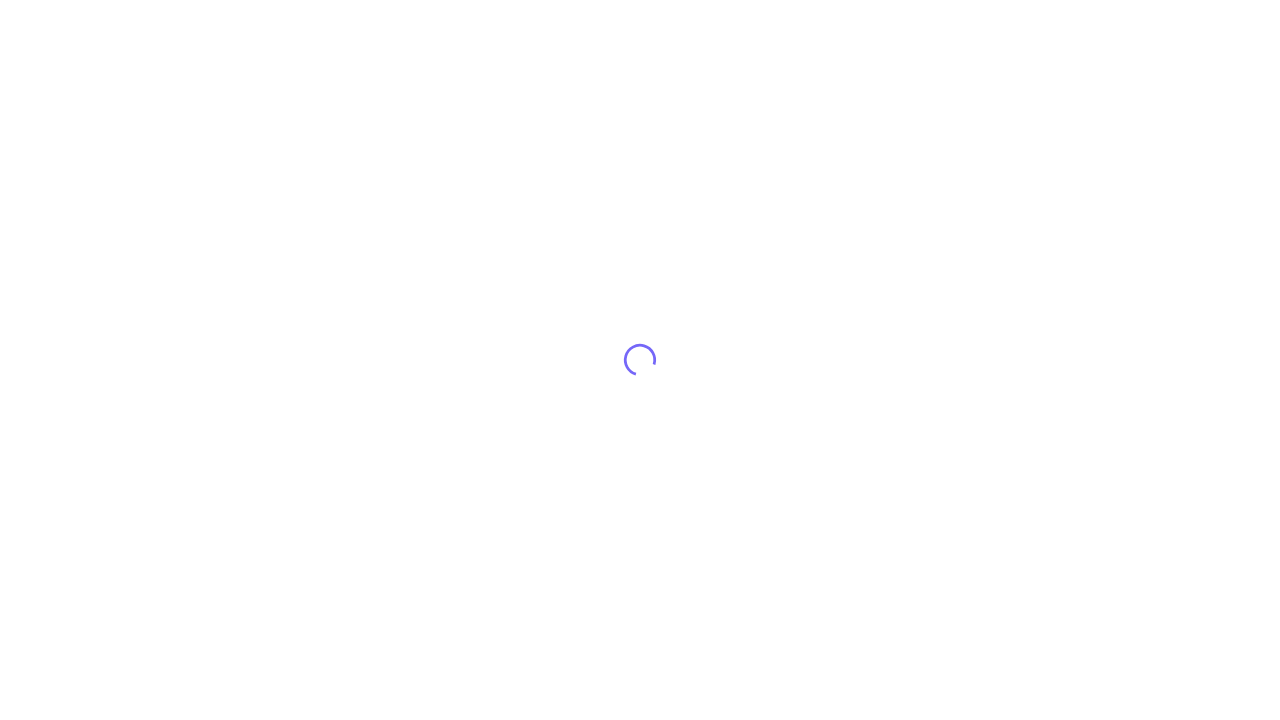

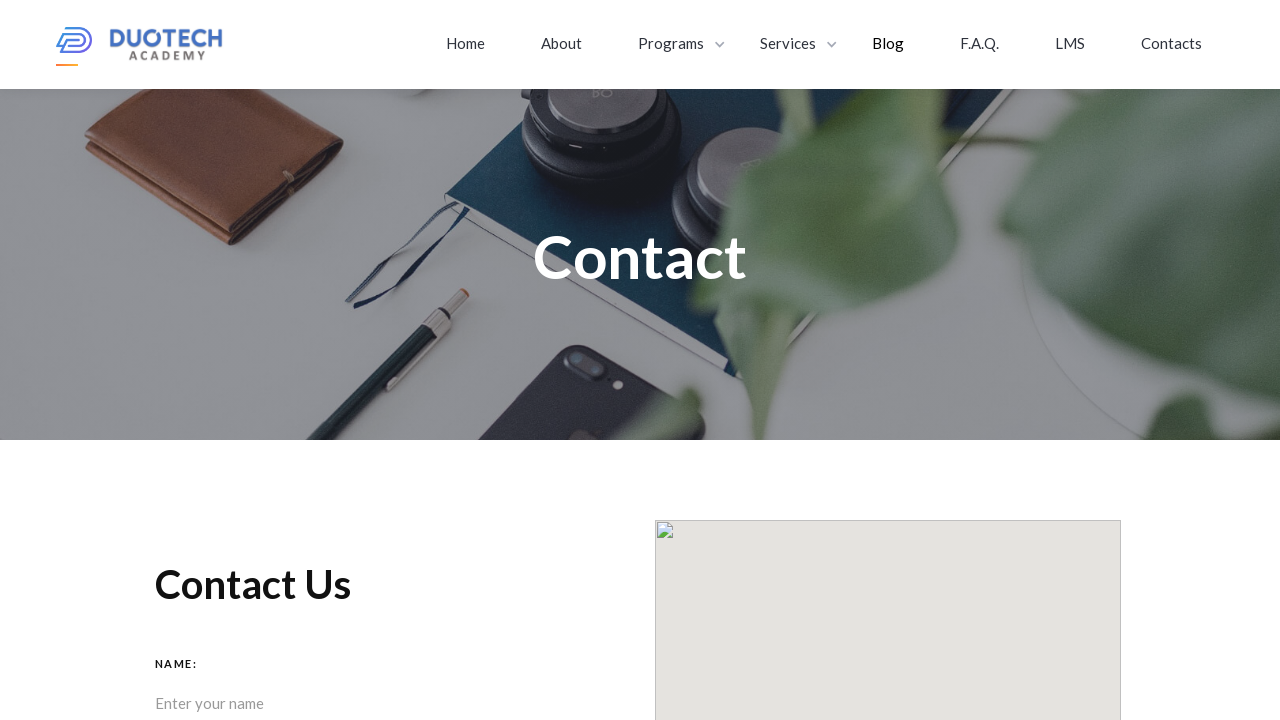